Navigates to a page with iframes, switches to a specific iframe to interact with menu items, then switches back to the main content

Starting URL: http://automationbykrishna.com/#

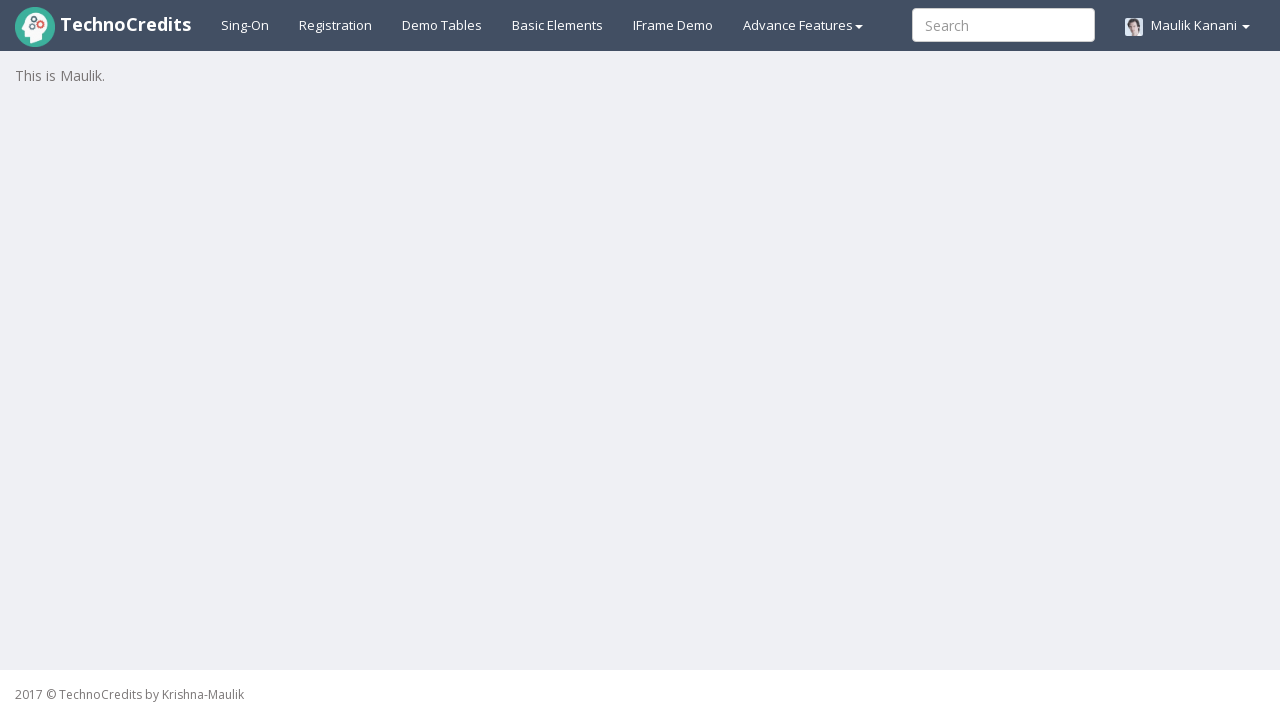

Clicked on iframes section at (673, 25) on #iframes
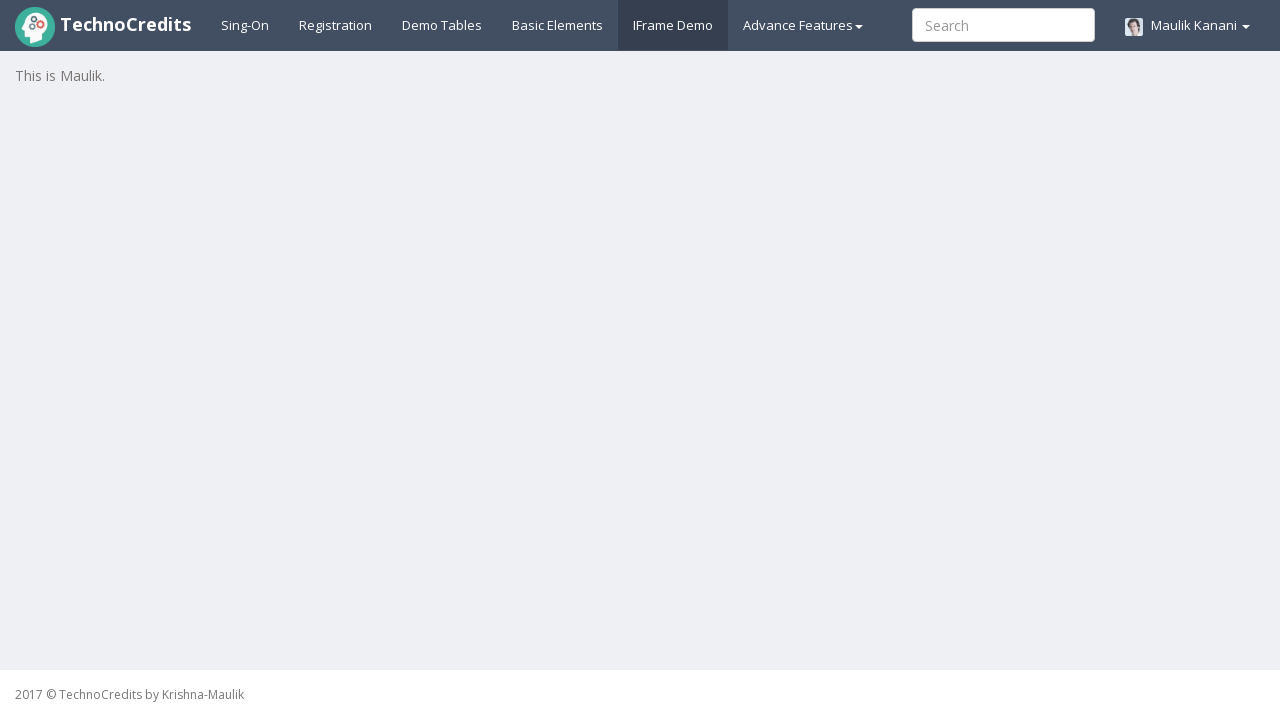

Waited 4 seconds for iframe to load
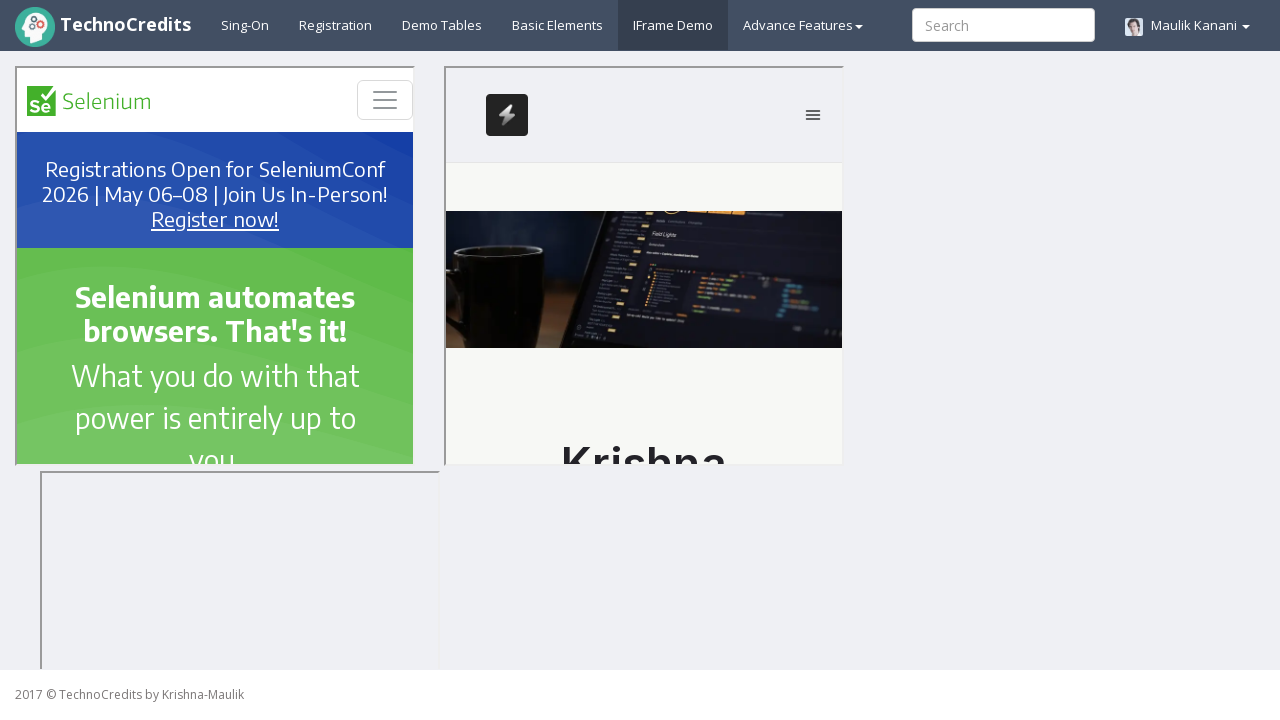

Switched to iframe with title 'site3'
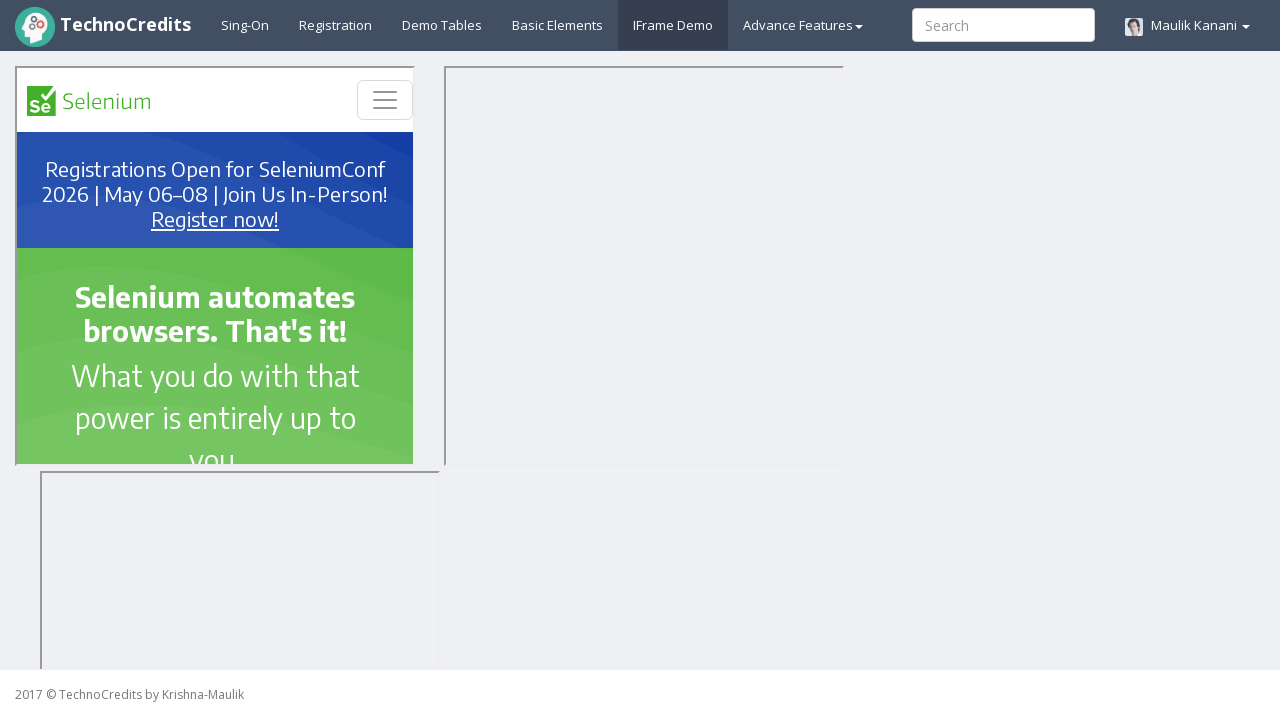

Retrieved all menu items from first menu header in iframe
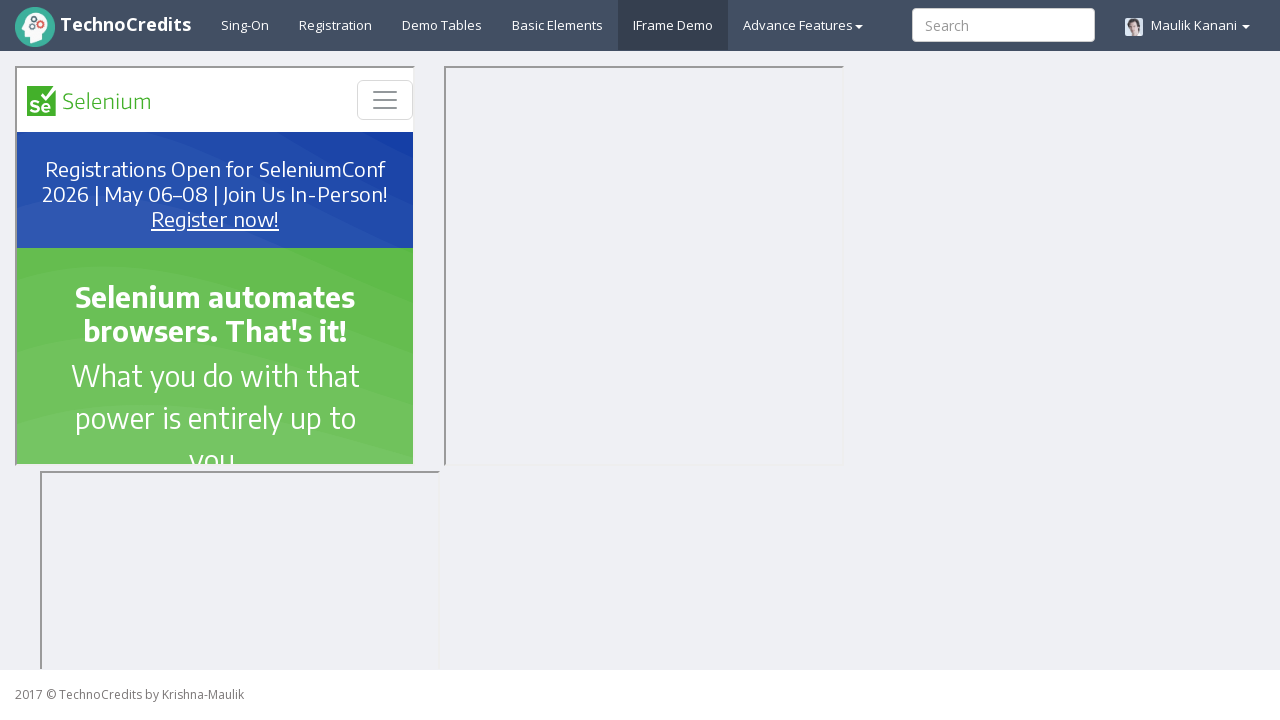

Switched back to main content and verified 'Automation By Krishna' text is present
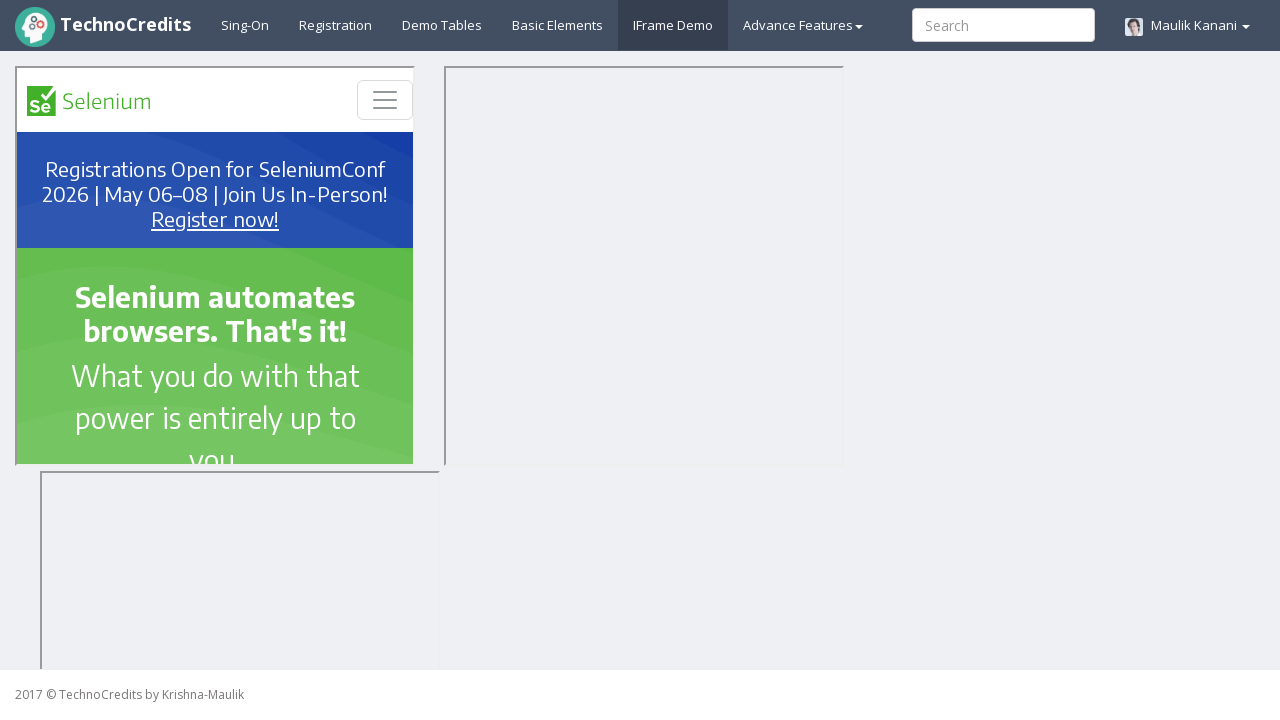

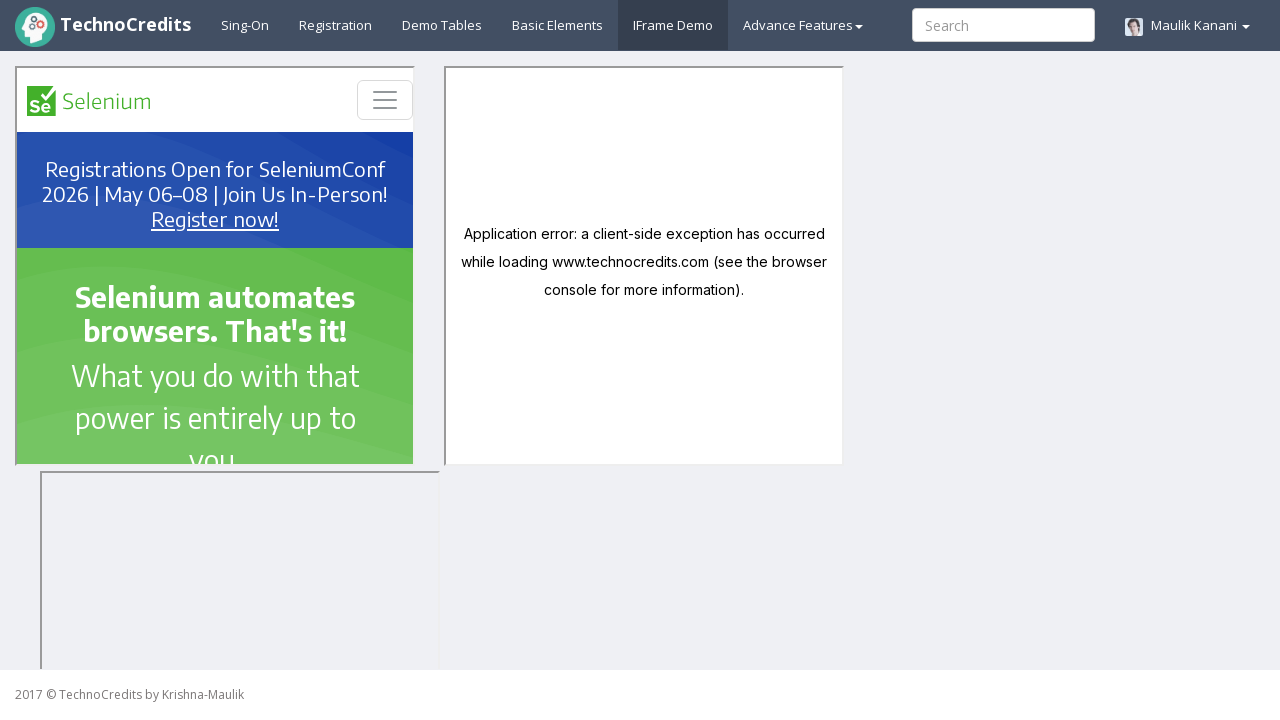